Tests login form validation by clicking the login button without entering credentials and verifying the error message appears

Starting URL: https://www.saucedemo.com/

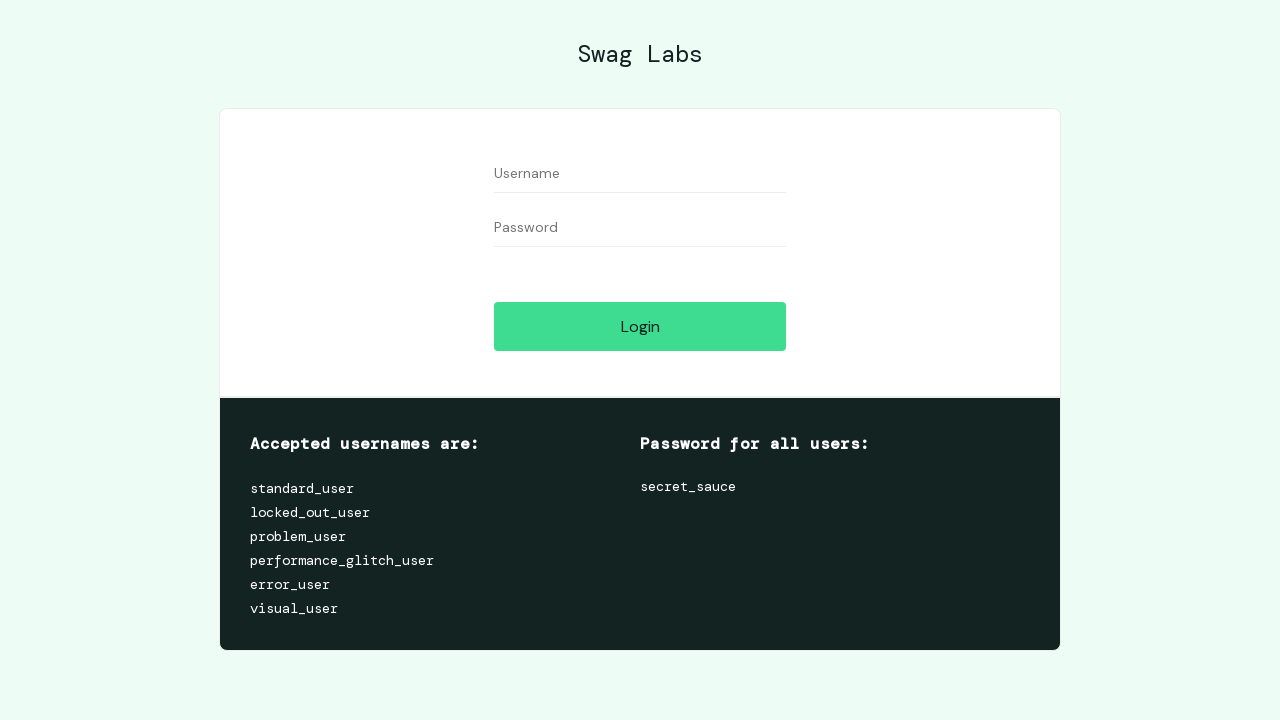

Clicked login button without entering credentials at (640, 326) on #login-button
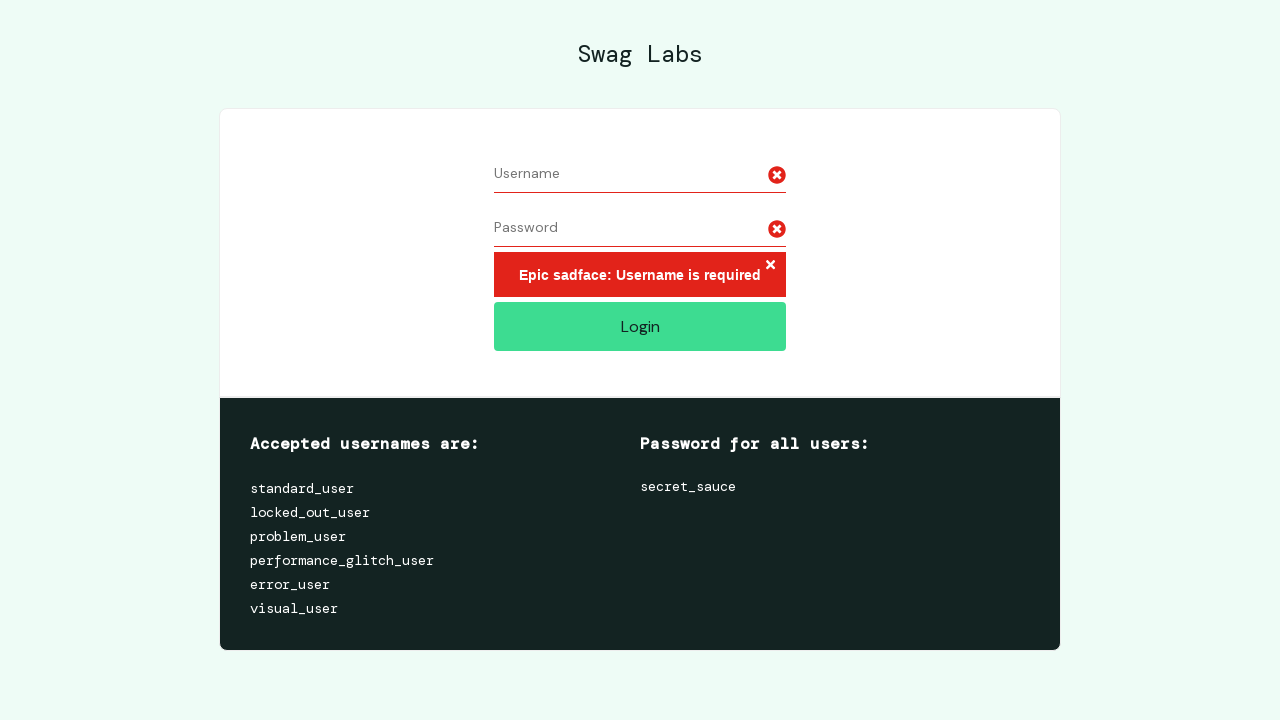

Error message container appeared
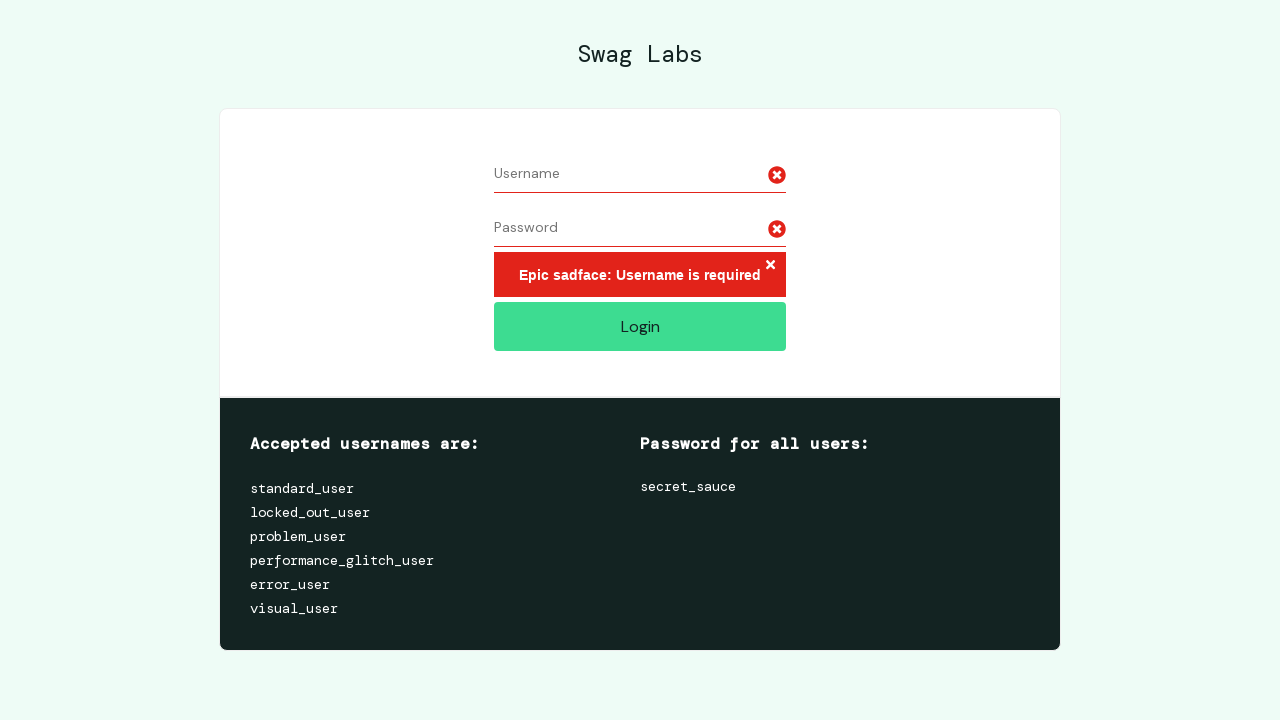

Located error message element
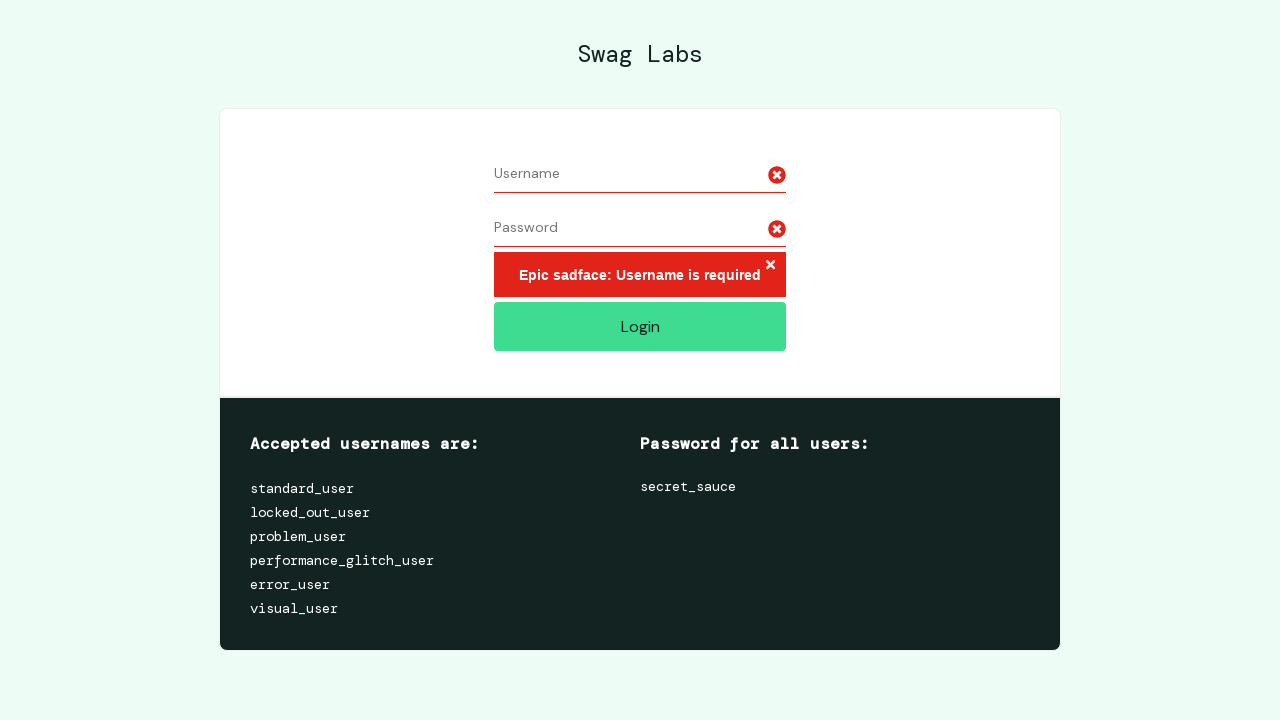

Verified error message text is 'Epic sadface: Username is required'
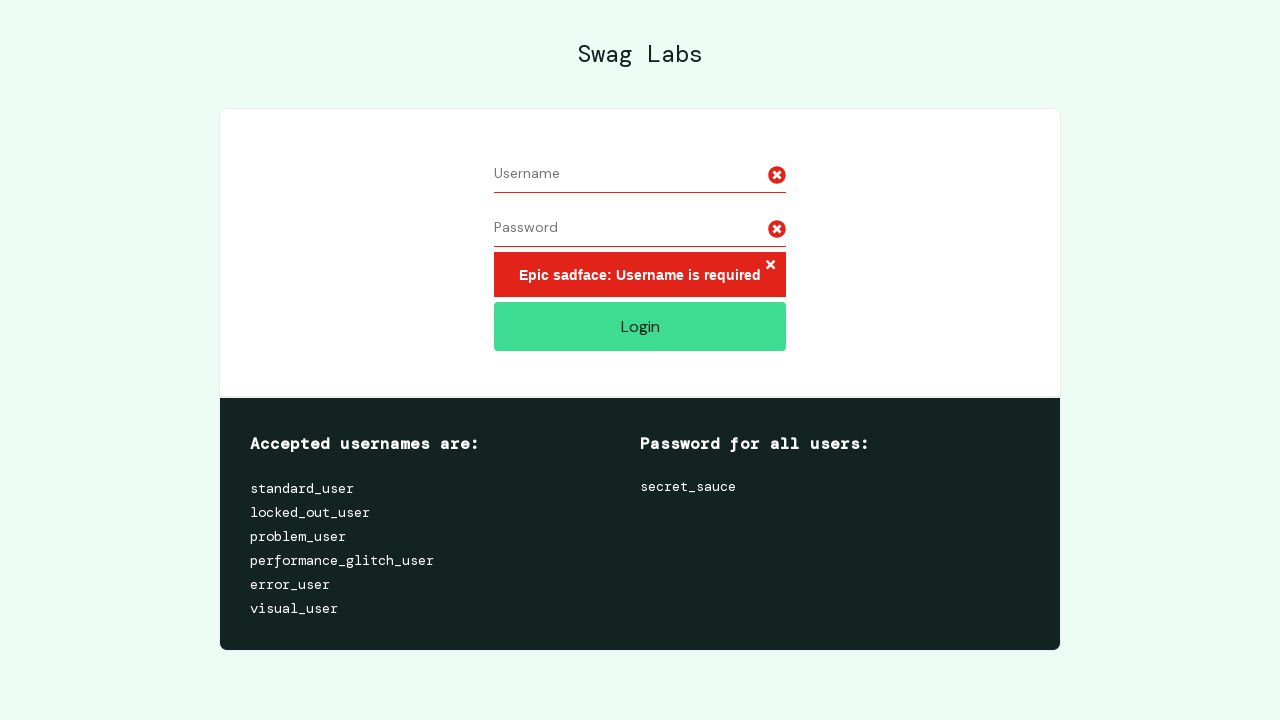

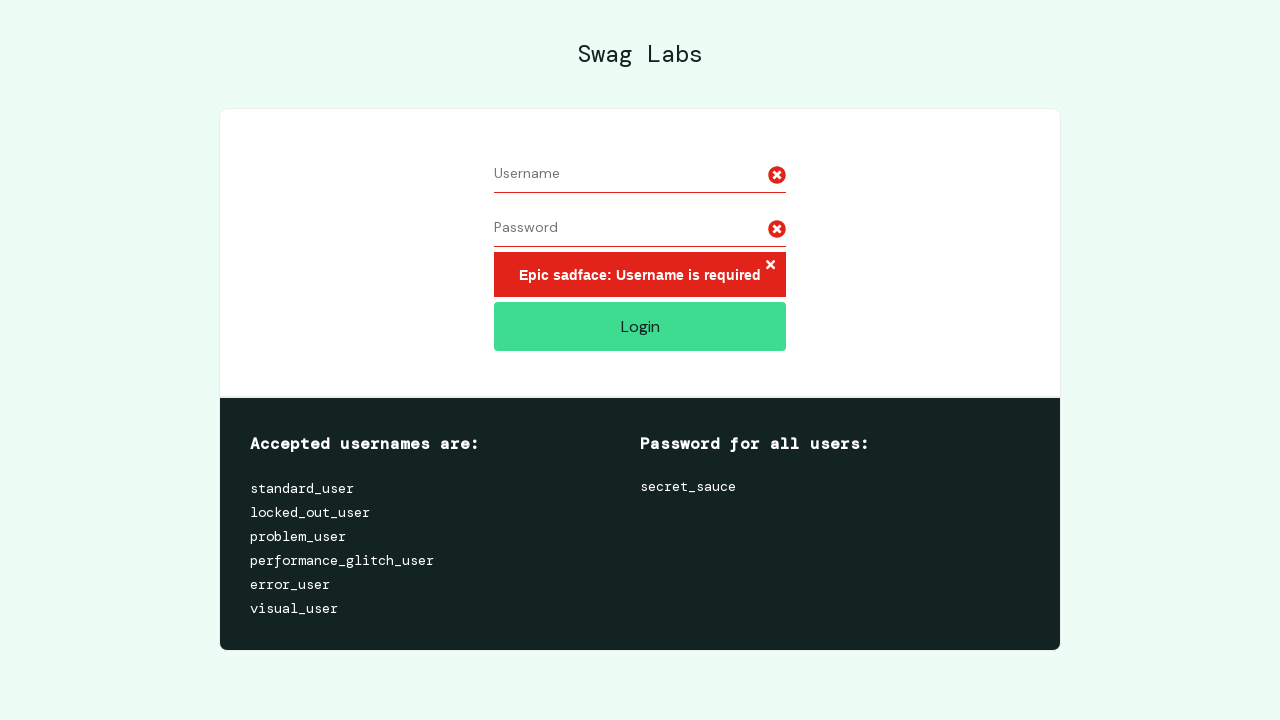